Tests that the complete-all checkbox updates its state when individual items are checked and unchecked

Starting URL: https://demo.playwright.dev/todomvc

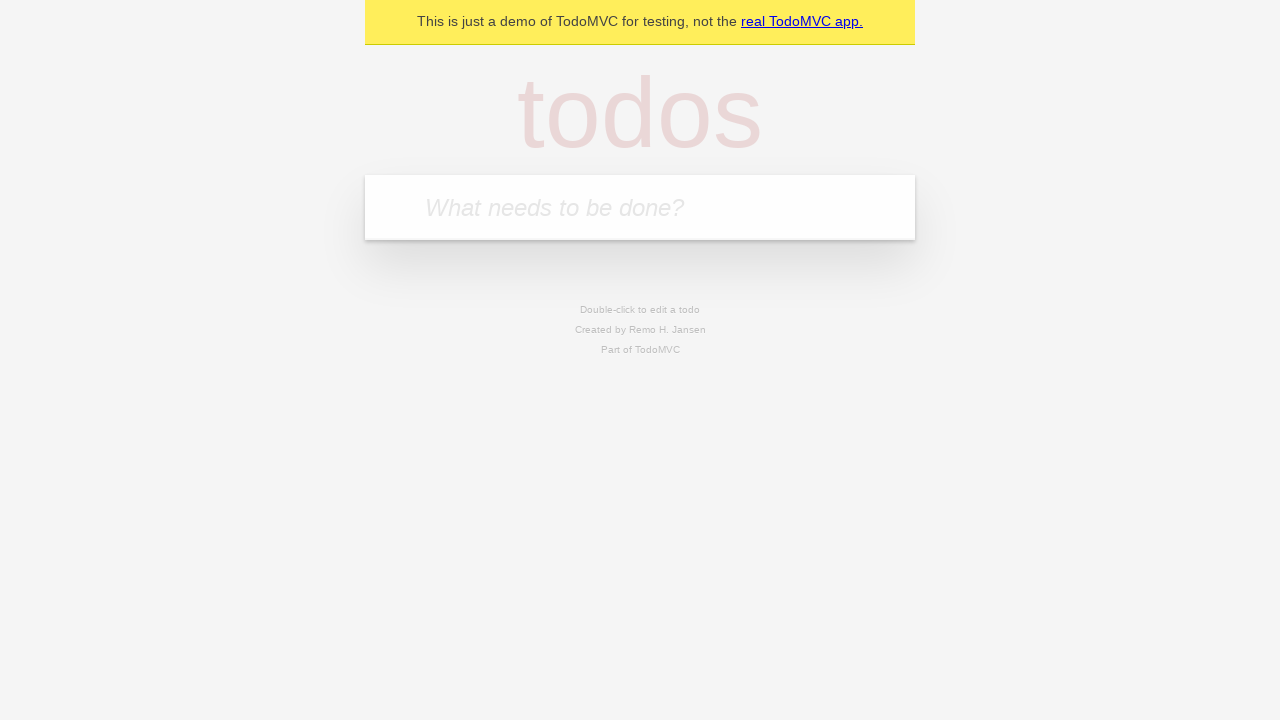

Filled todo input with 'buy some cheese' on internal:attr=[placeholder="What needs to be done?"i]
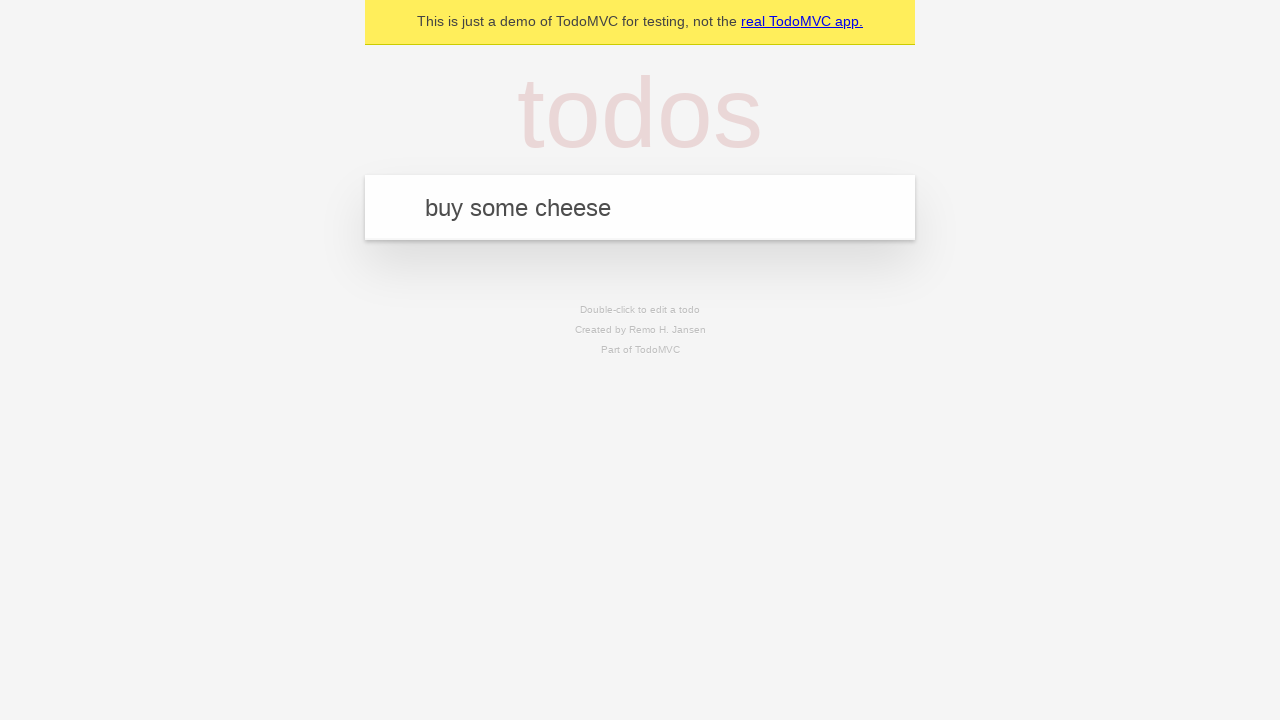

Pressed Enter to create first todo on internal:attr=[placeholder="What needs to be done?"i]
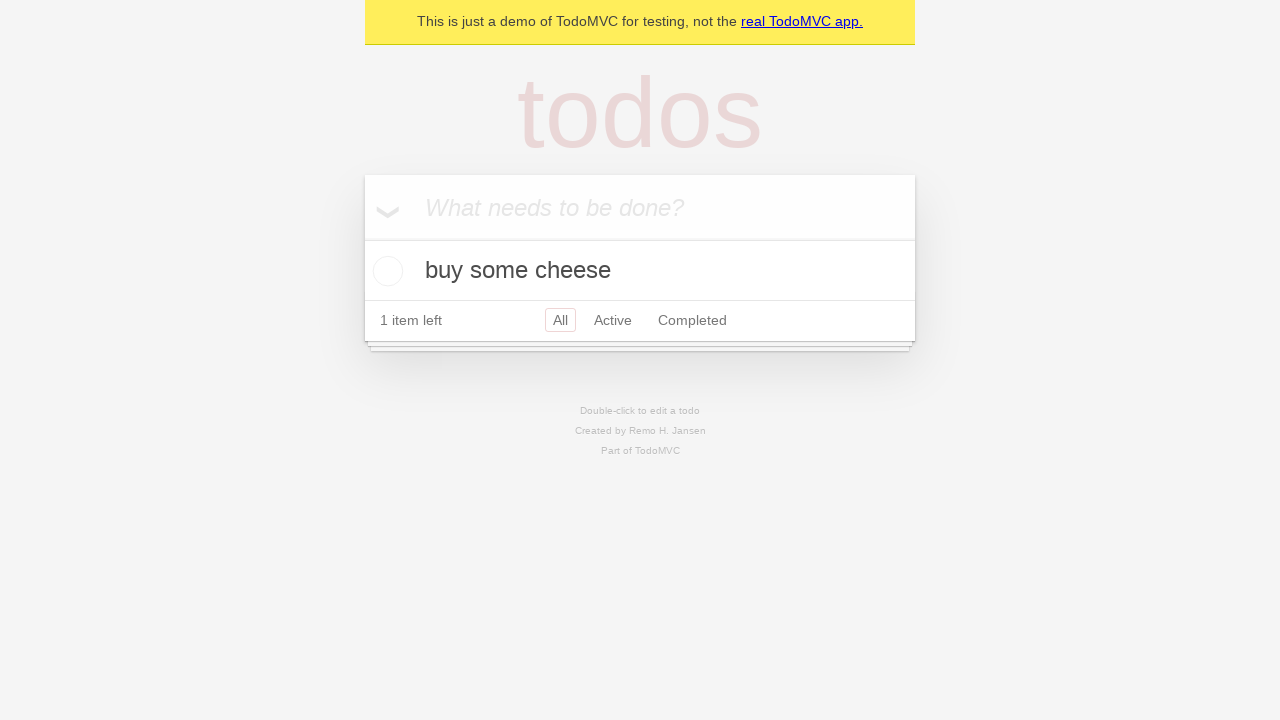

Filled todo input with 'feed the cat' on internal:attr=[placeholder="What needs to be done?"i]
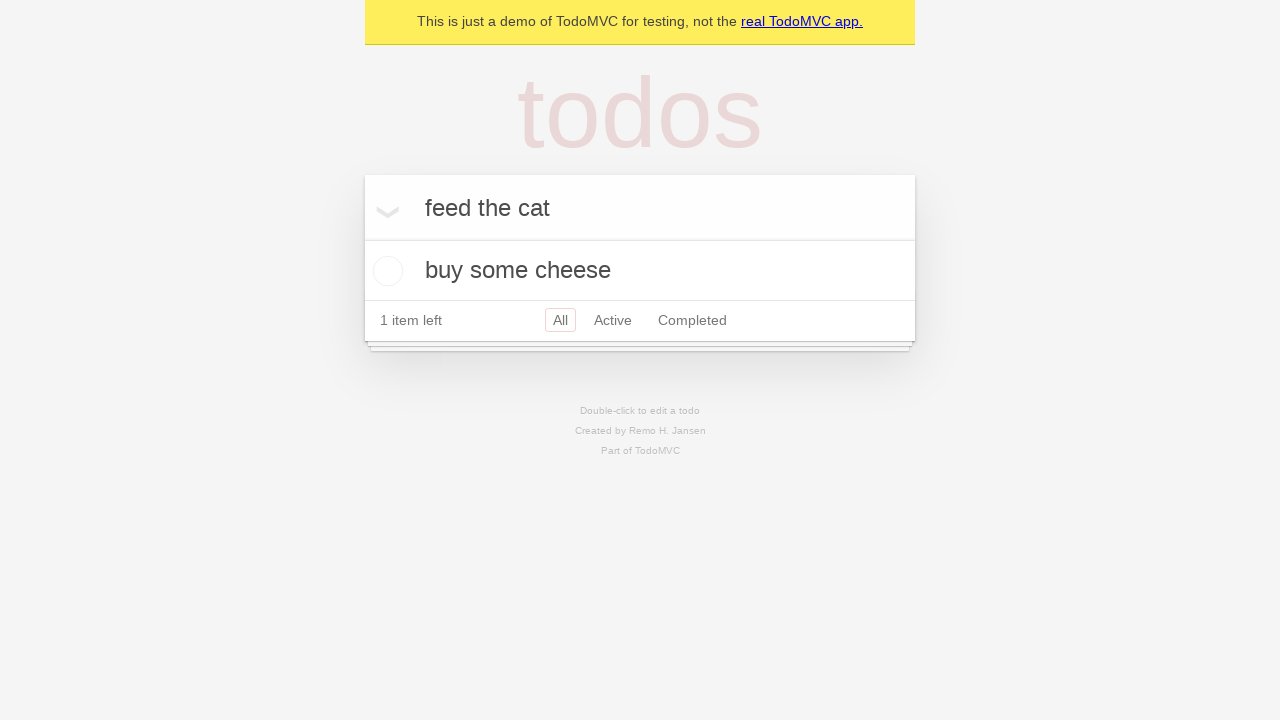

Pressed Enter to create second todo on internal:attr=[placeholder="What needs to be done?"i]
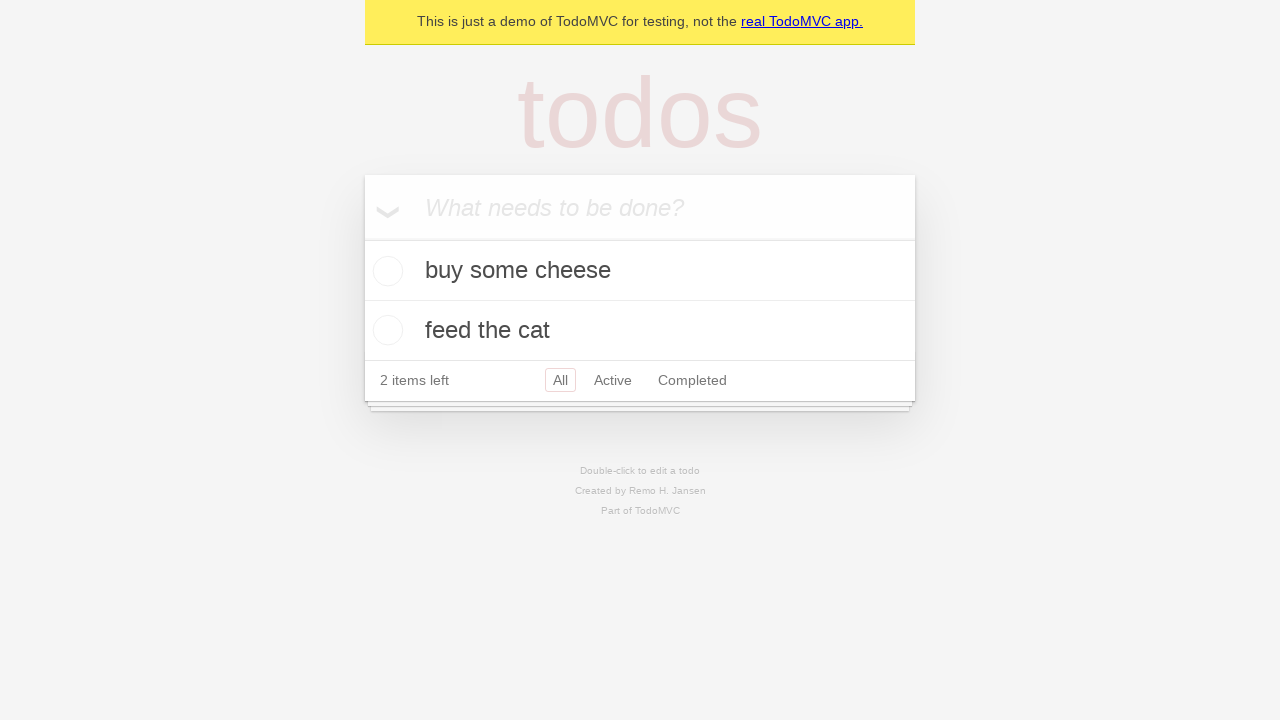

Filled todo input with 'book a doctors appointment' on internal:attr=[placeholder="What needs to be done?"i]
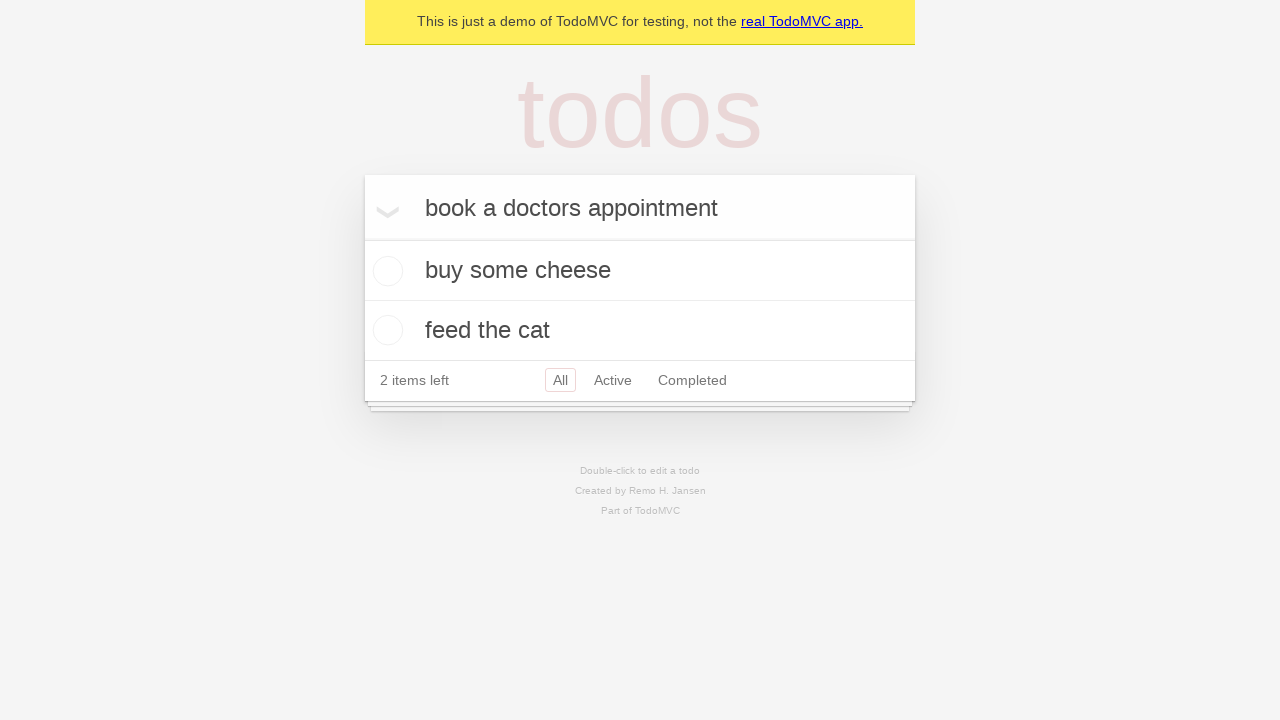

Pressed Enter to create third todo on internal:attr=[placeholder="What needs to be done?"i]
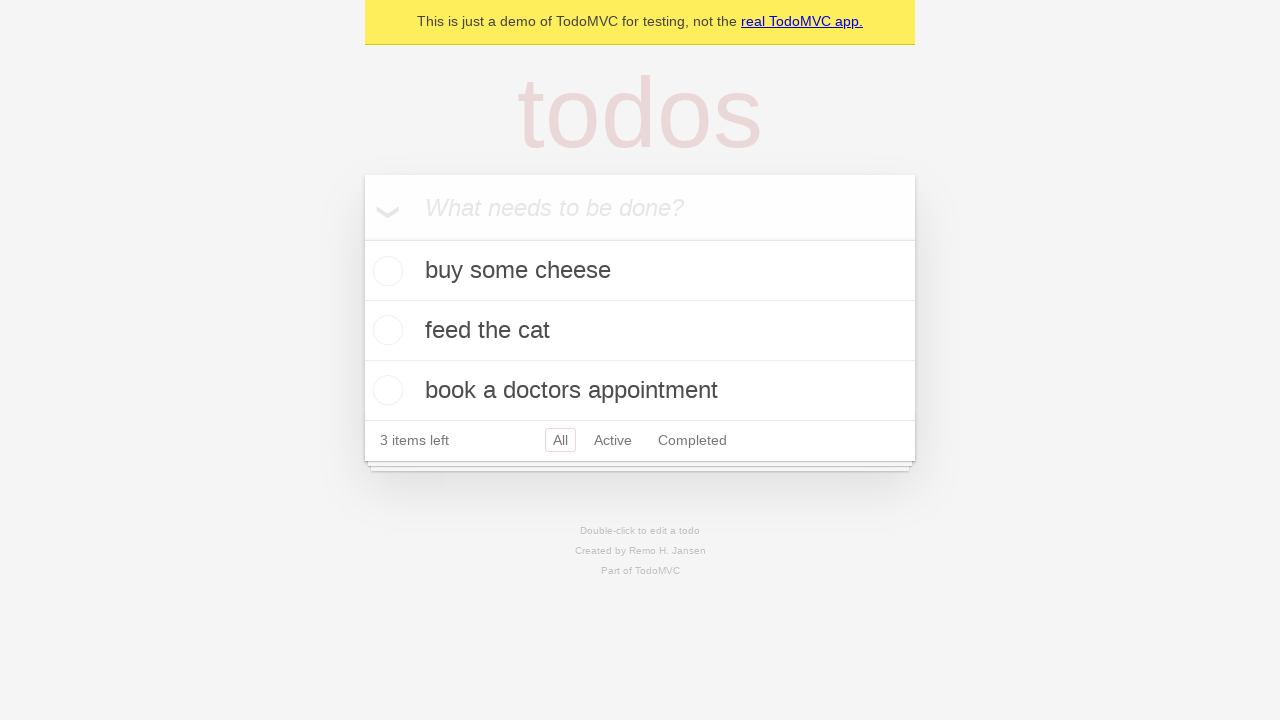

Checked the complete-all checkbox to mark all todos as complete at (362, 238) on internal:label="Mark all as complete"i
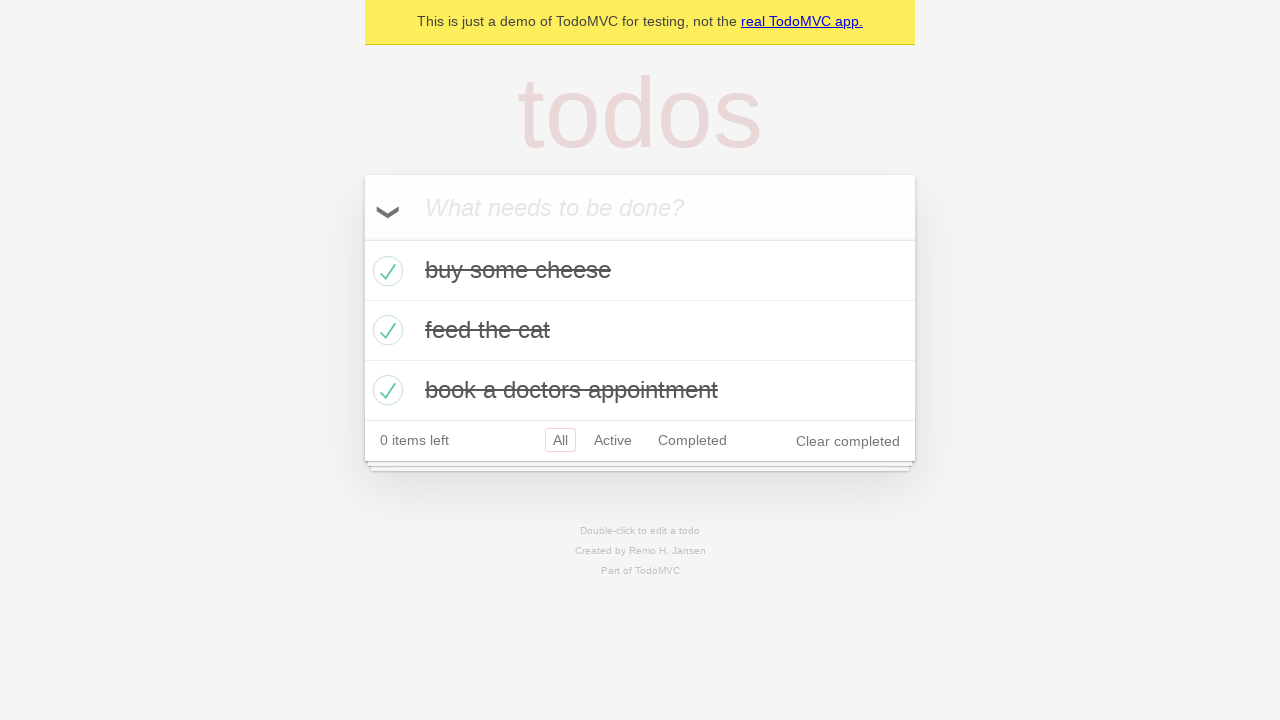

Unchecked the first todo item at (385, 271) on internal:testid=[data-testid="todo-item"s] >> nth=0 >> internal:role=checkbox
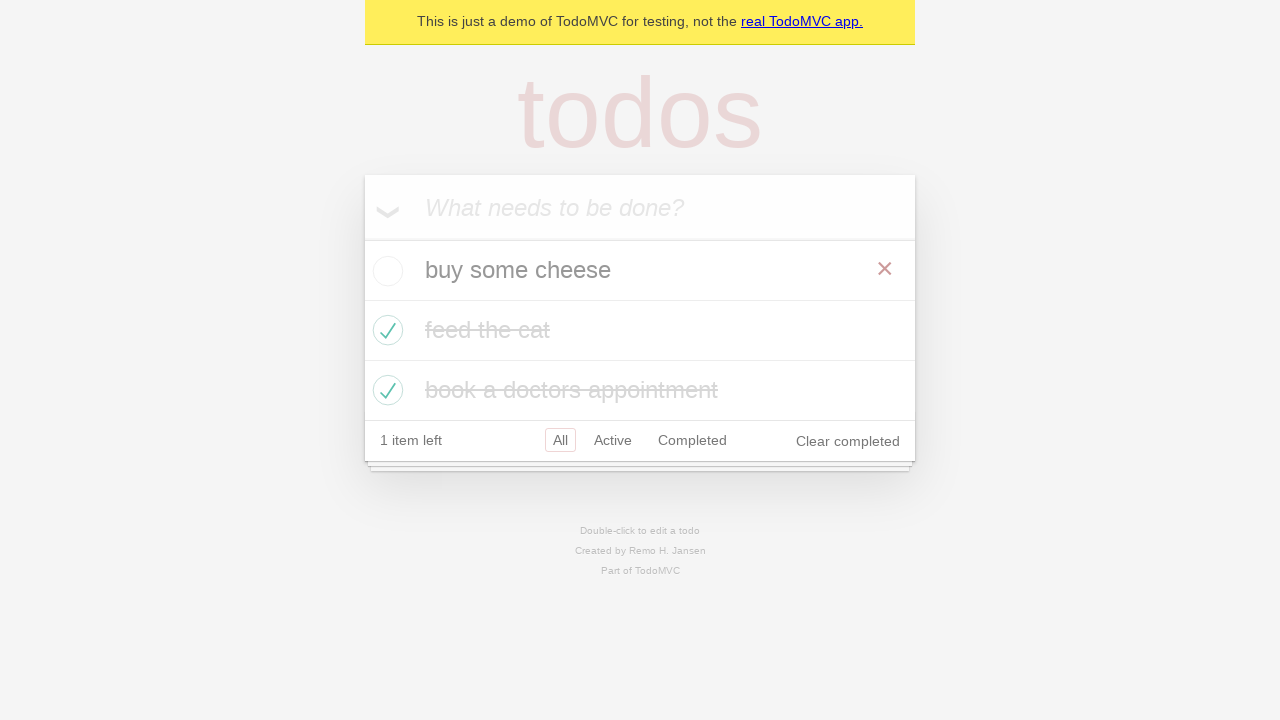

Checked the first todo item again at (385, 271) on internal:testid=[data-testid="todo-item"s] >> nth=0 >> internal:role=checkbox
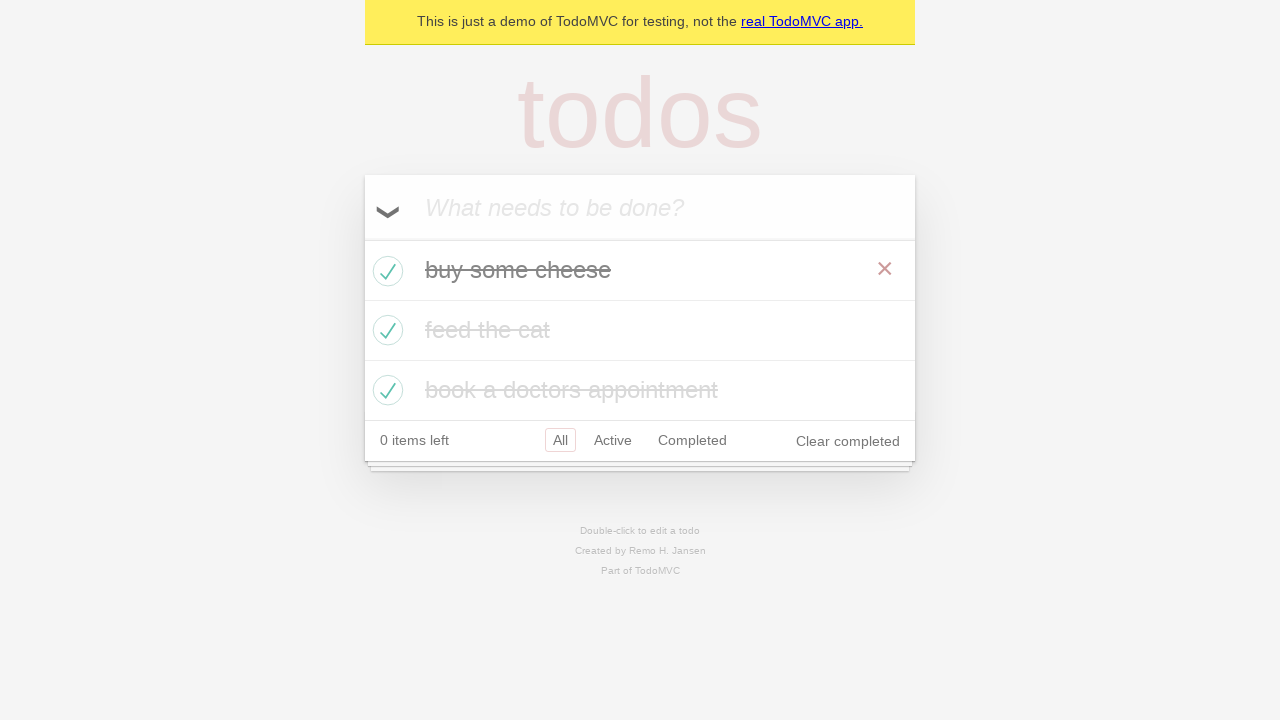

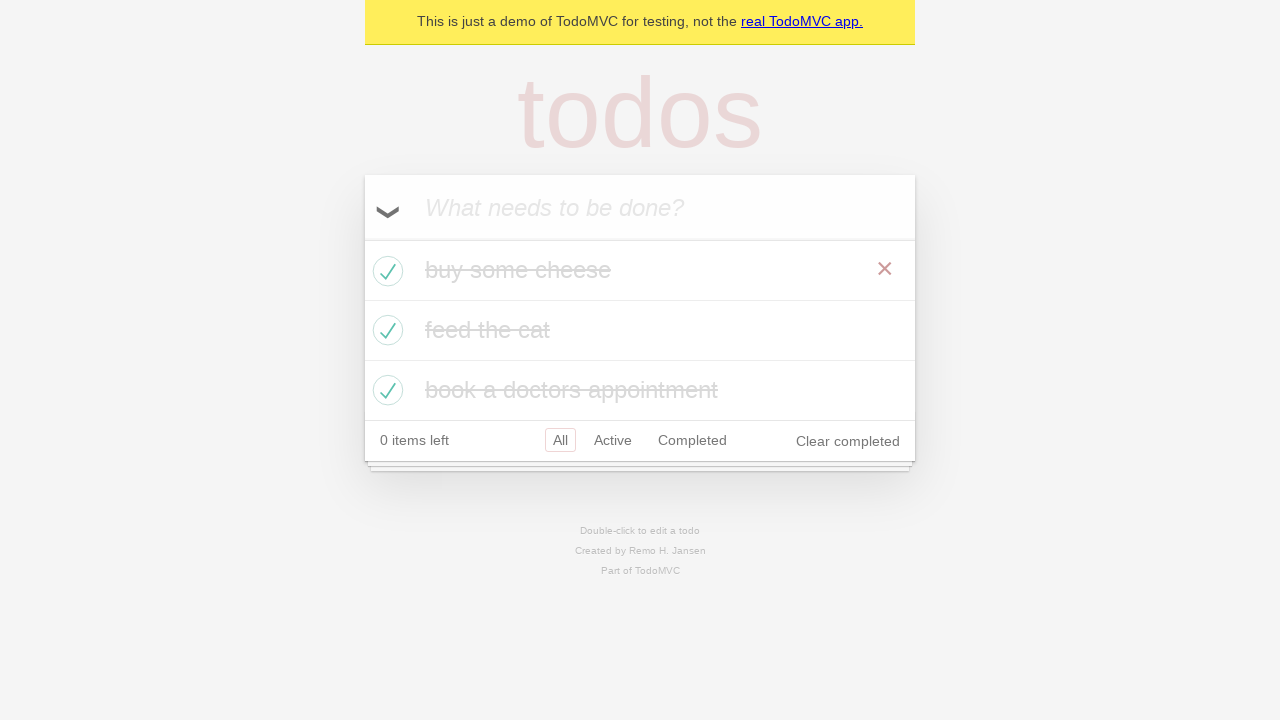